Tests clicking the Hide button then the Show button to display the textbox

Starting URL: https://rahulshettyacademy.com/AutomationPractice/

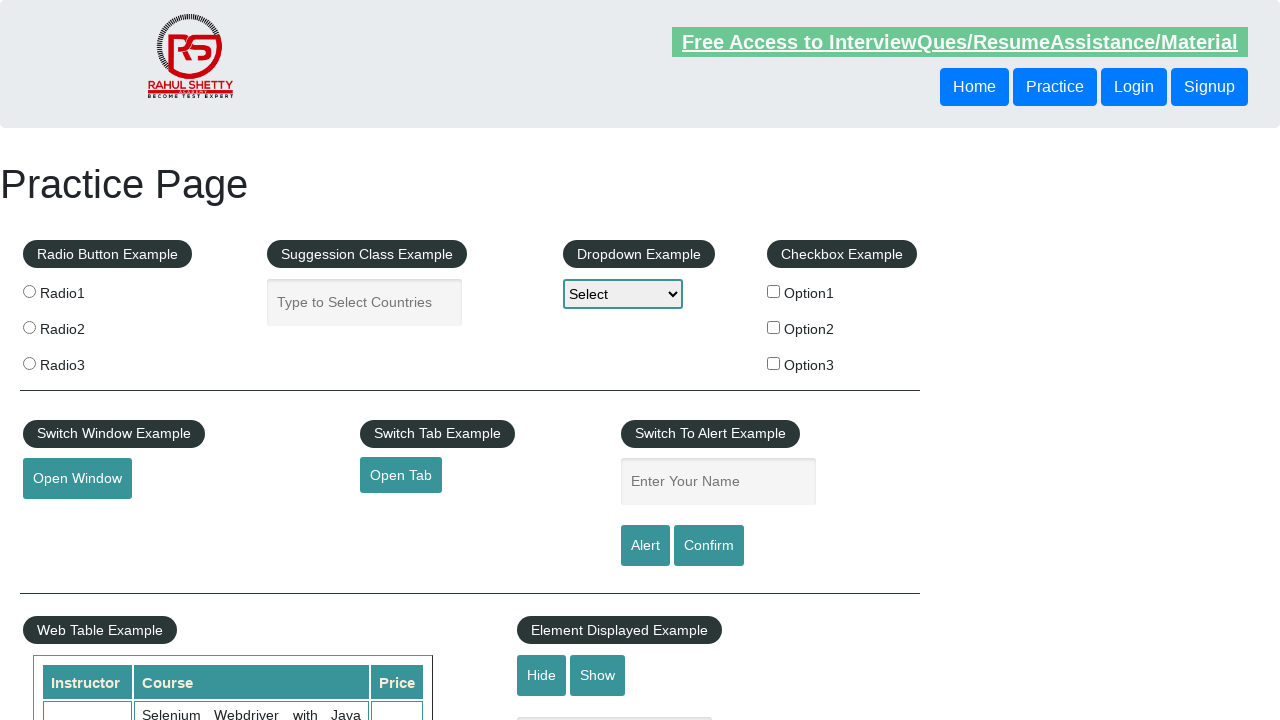

Clicked Hide button to hide the textbox at (542, 675) on #hide-textbox
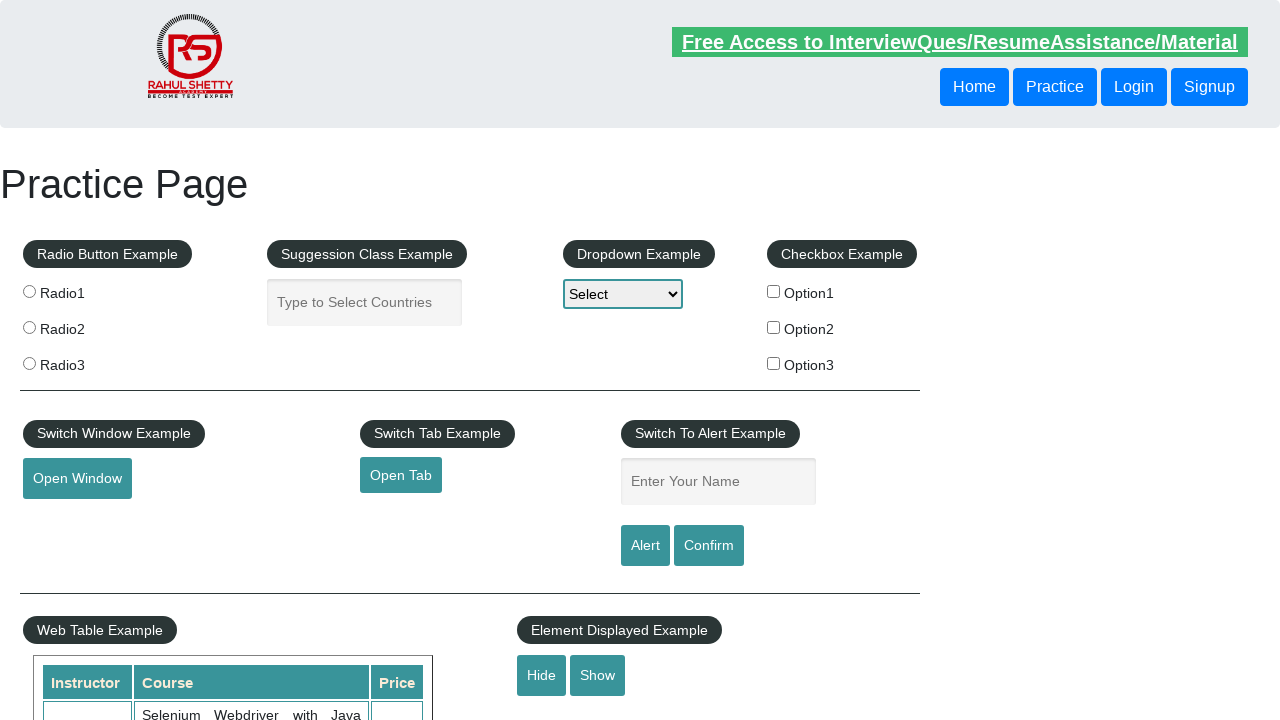

Clicked Show button to display the textbox at (598, 675) on #show-textbox
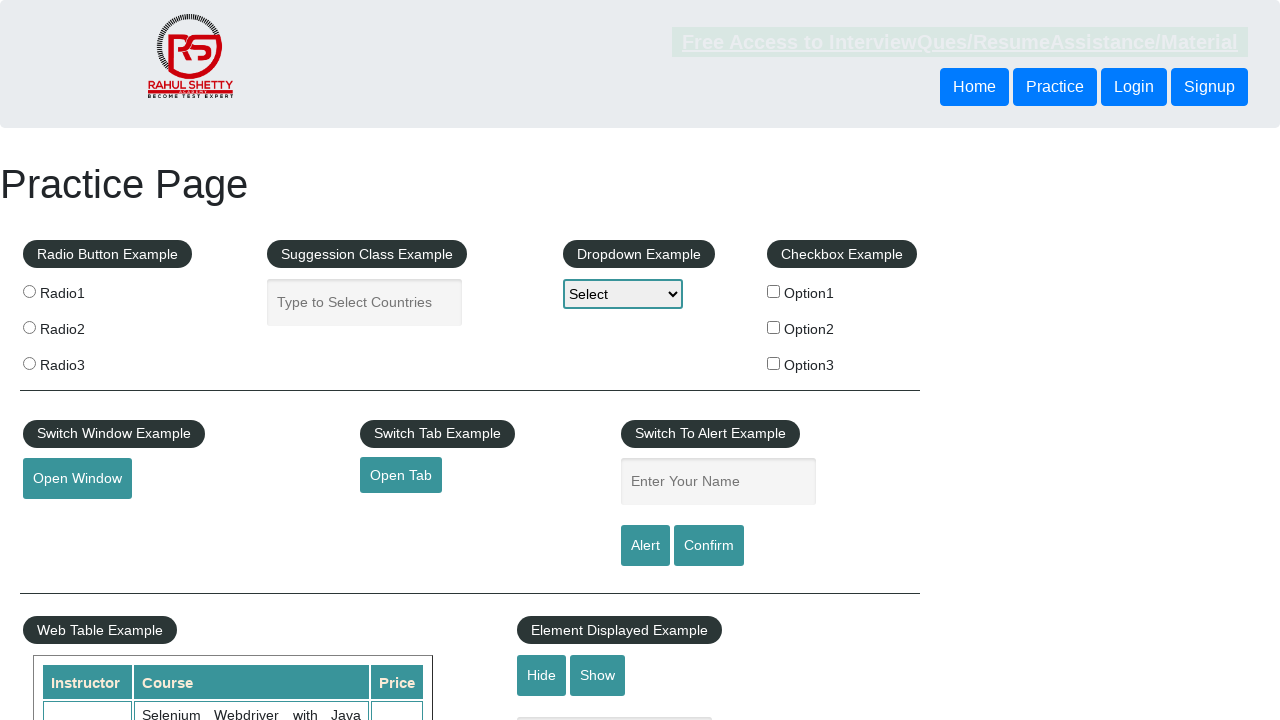

Verified textbox is now visible
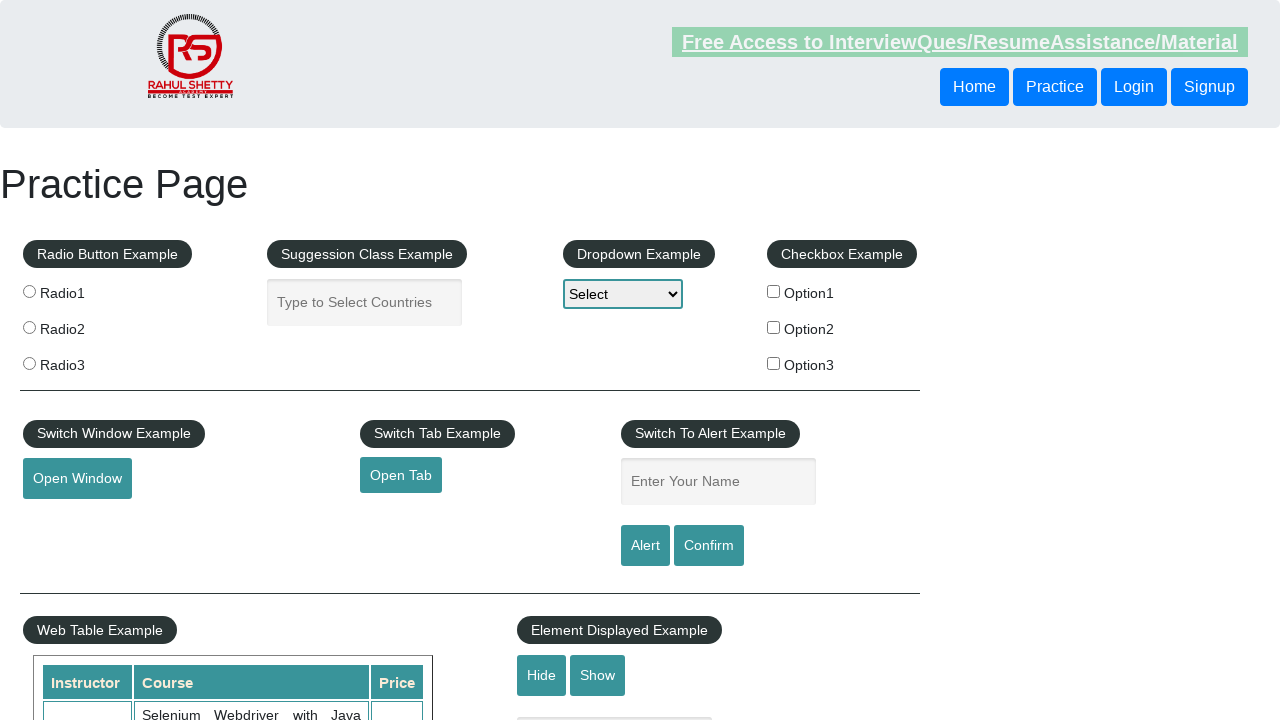

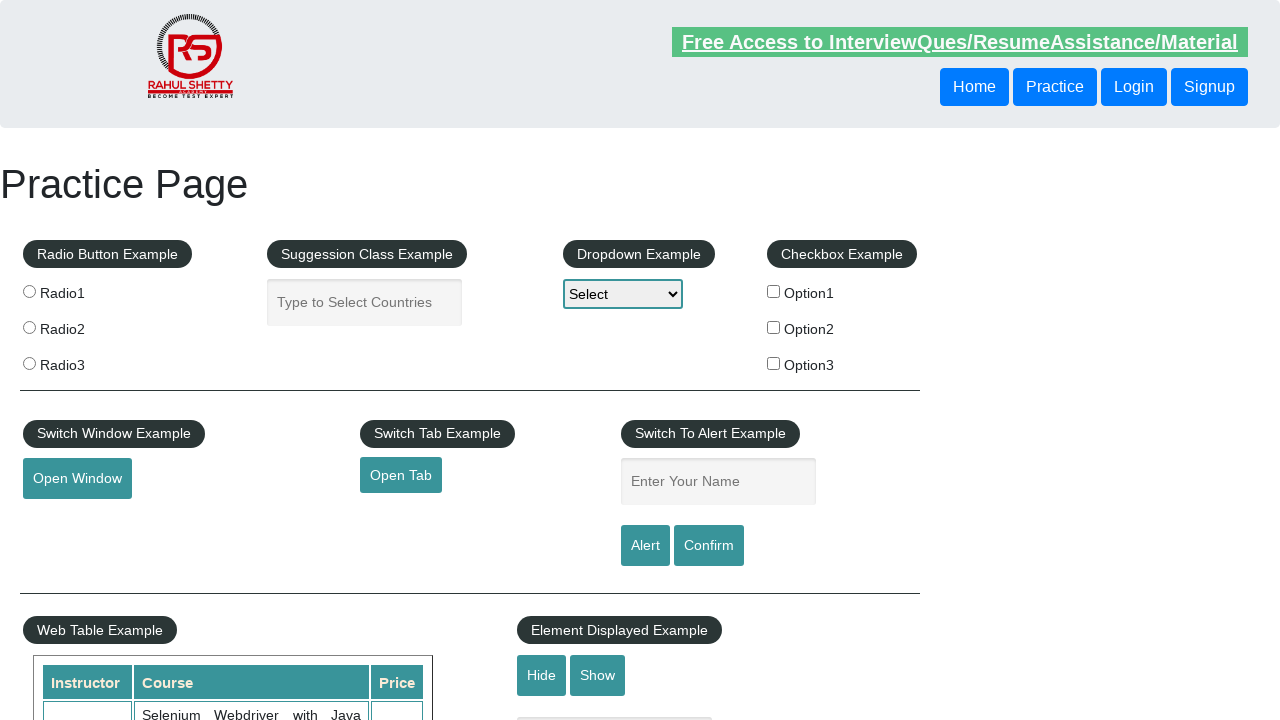